Tests popup handling including element visibility toggling, dialog acceptance, mouse hover, and iframe interaction.

Starting URL: https://rahulshettyacademy.com/AutomationPractice/

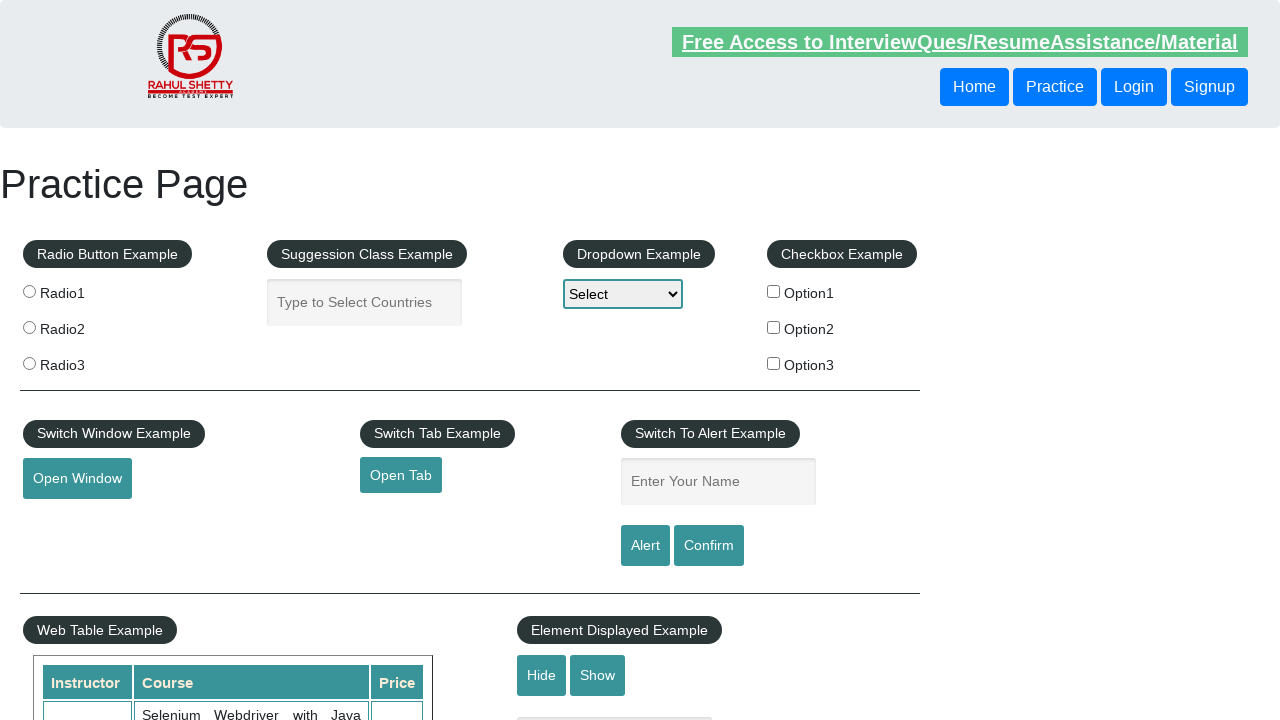

Verified that text element is visible
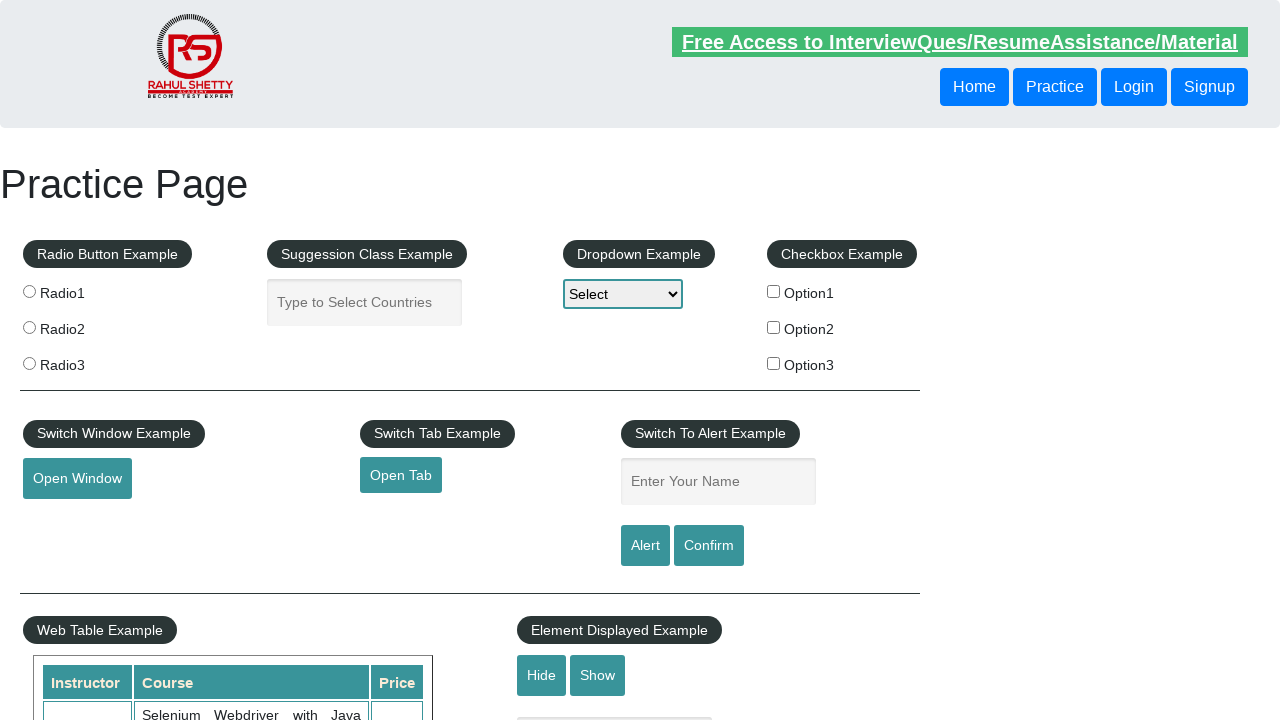

Clicked hide button to hide text element at (542, 675) on #hide-textbox
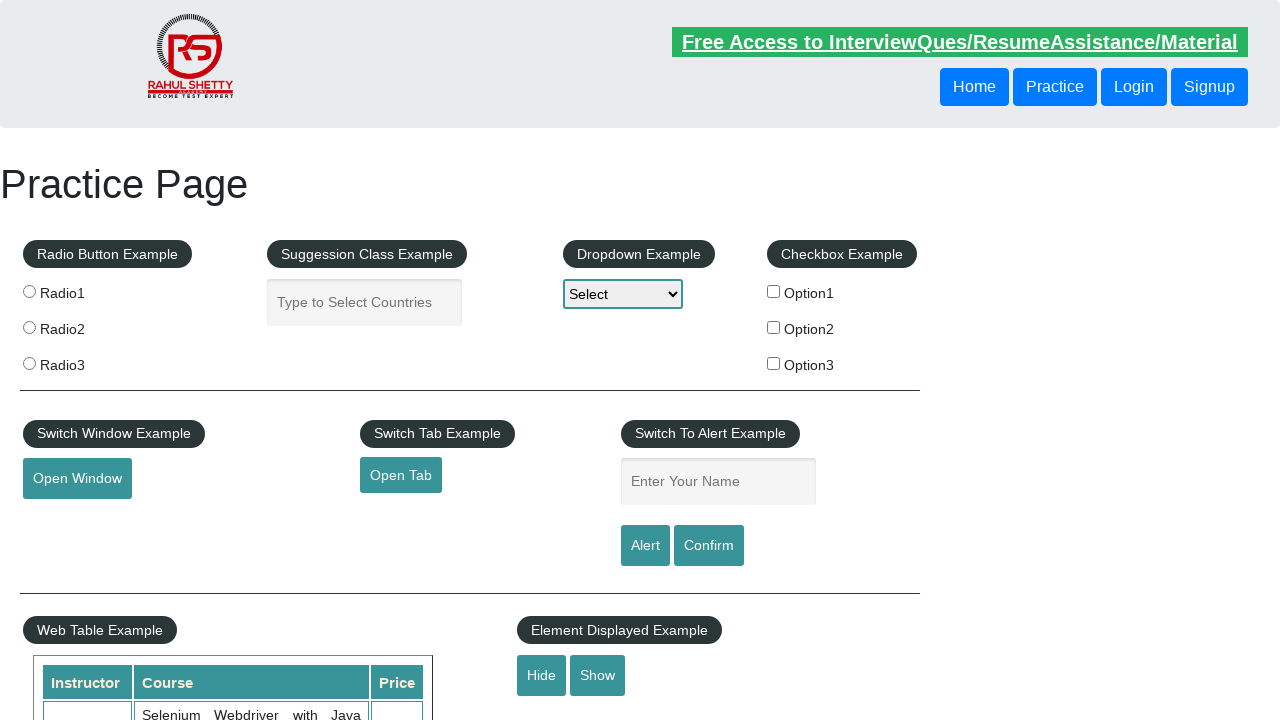

Verified that text element is now hidden
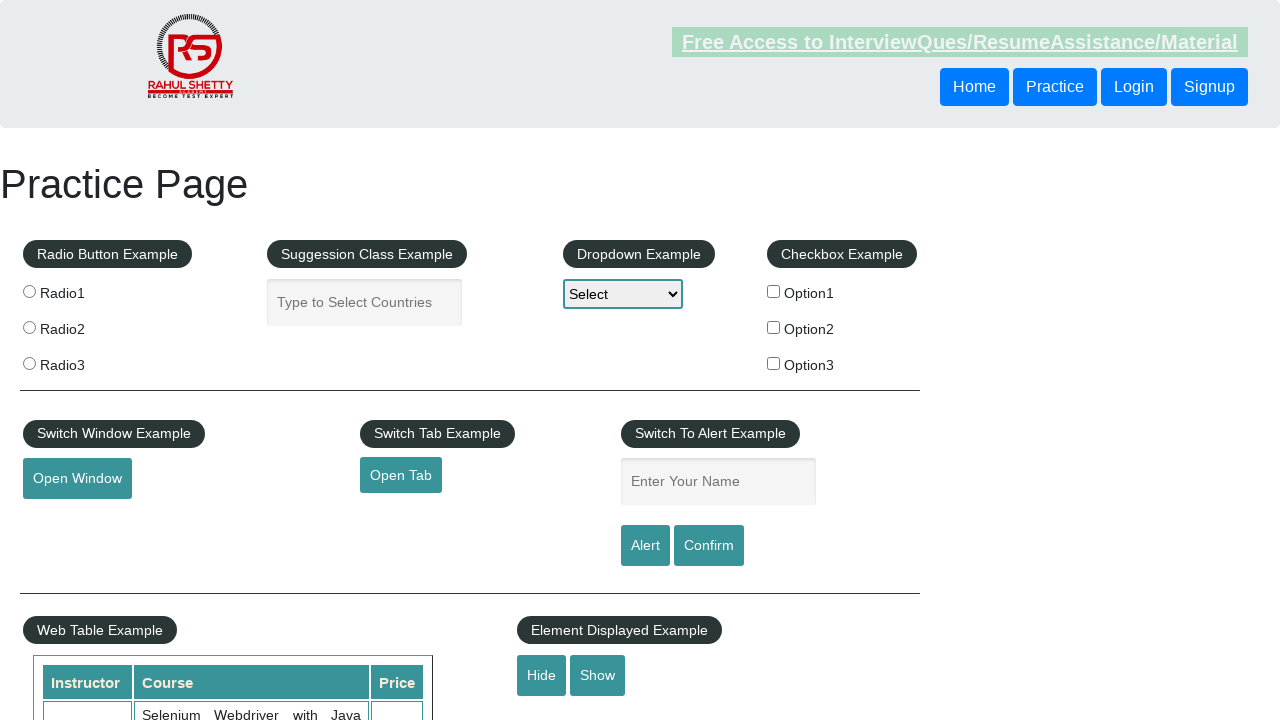

Set up dialog handler to accept all dialogs
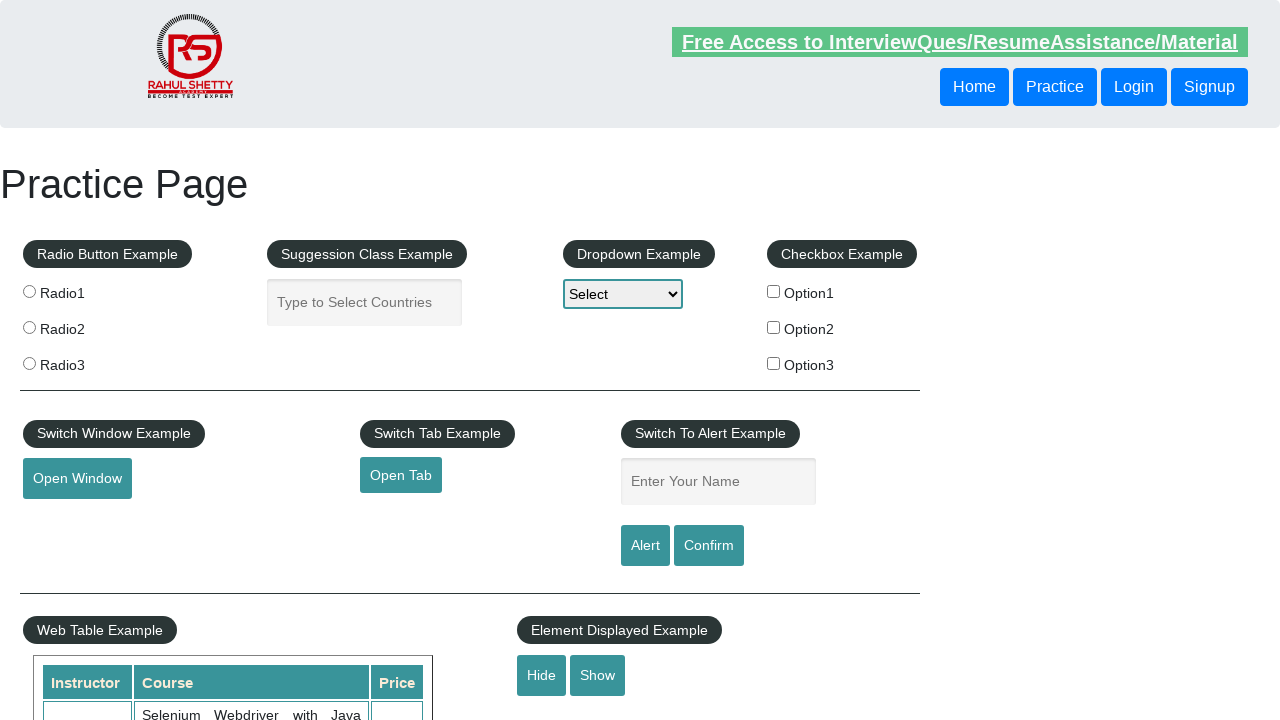

Clicked confirm button to trigger dialog at (709, 546) on #confirmbtn
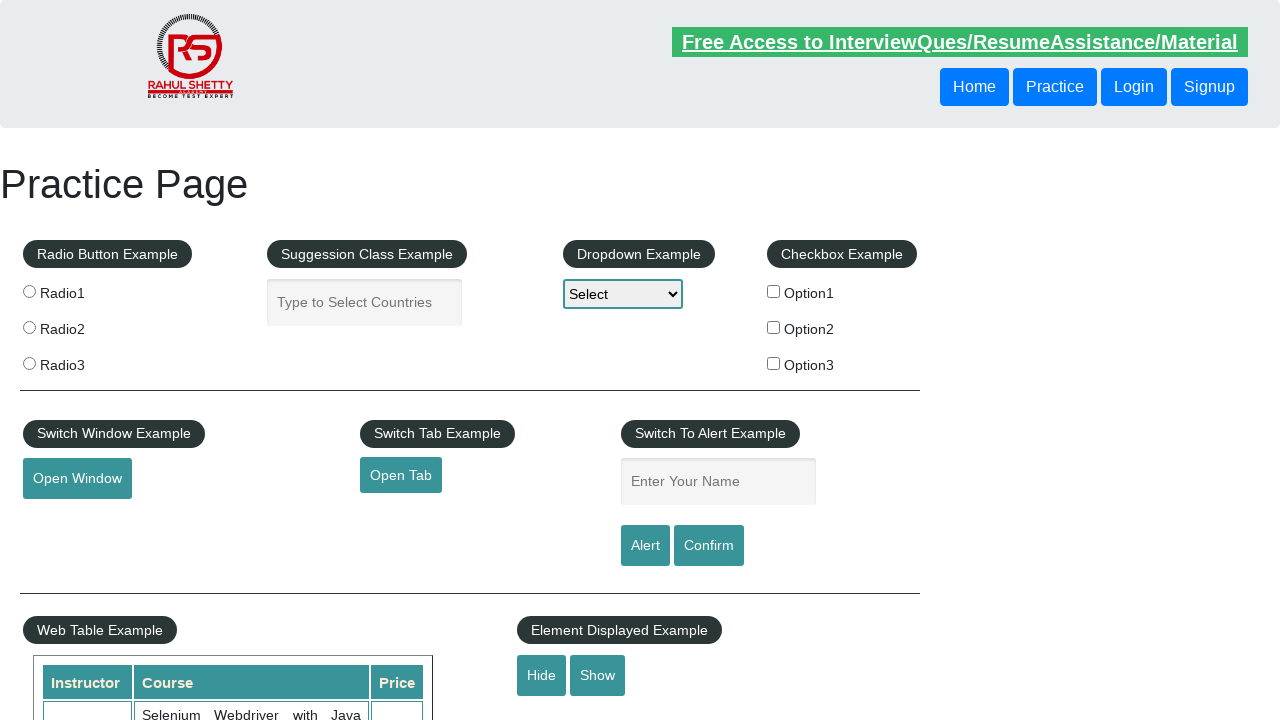

Hovered over mousehover element at (83, 361) on #mousehover
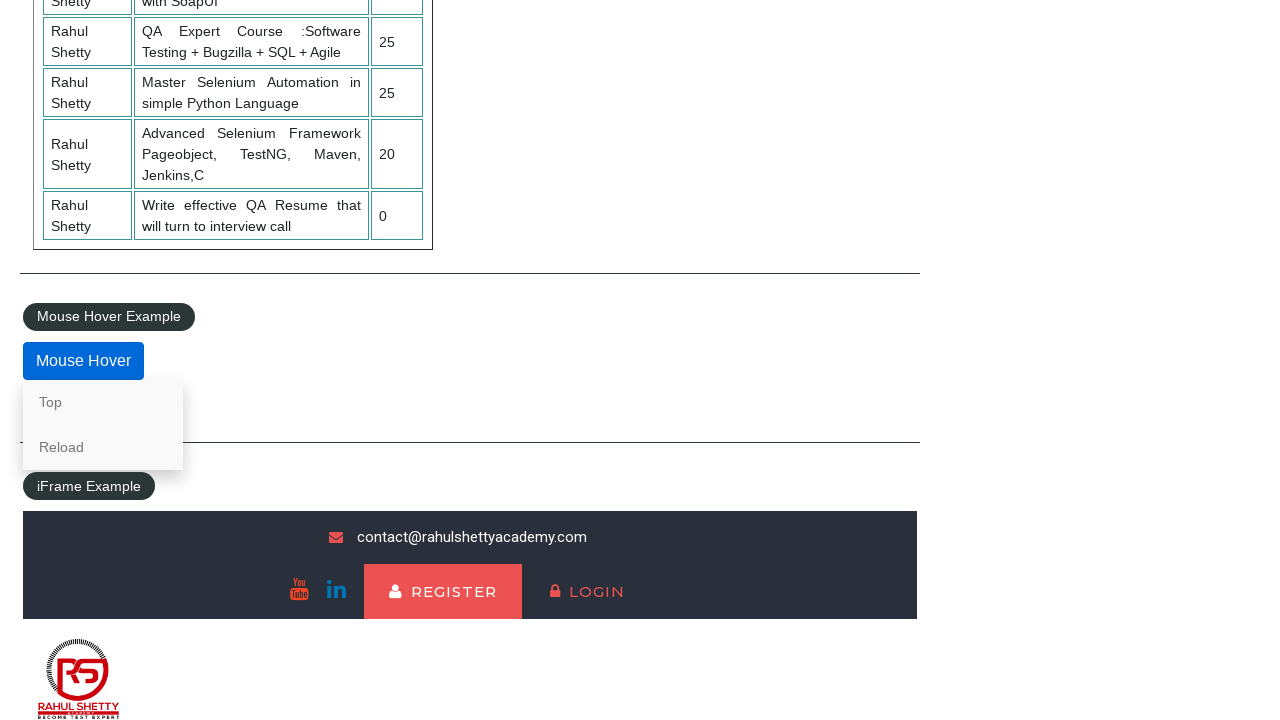

Located courses iframe
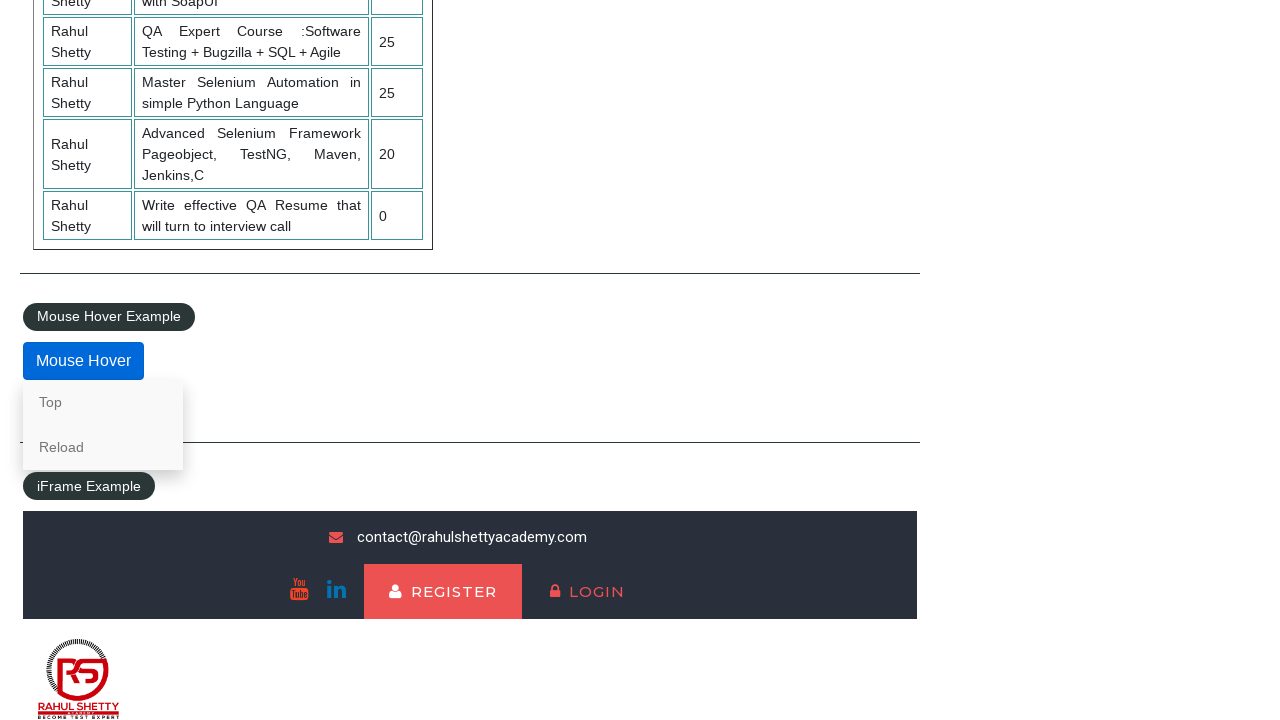

Clicked lifetime access link in iframe at (307, 675) on #courses-iframe >> internal:control=enter-frame >> li a[href*='lifetime-access']
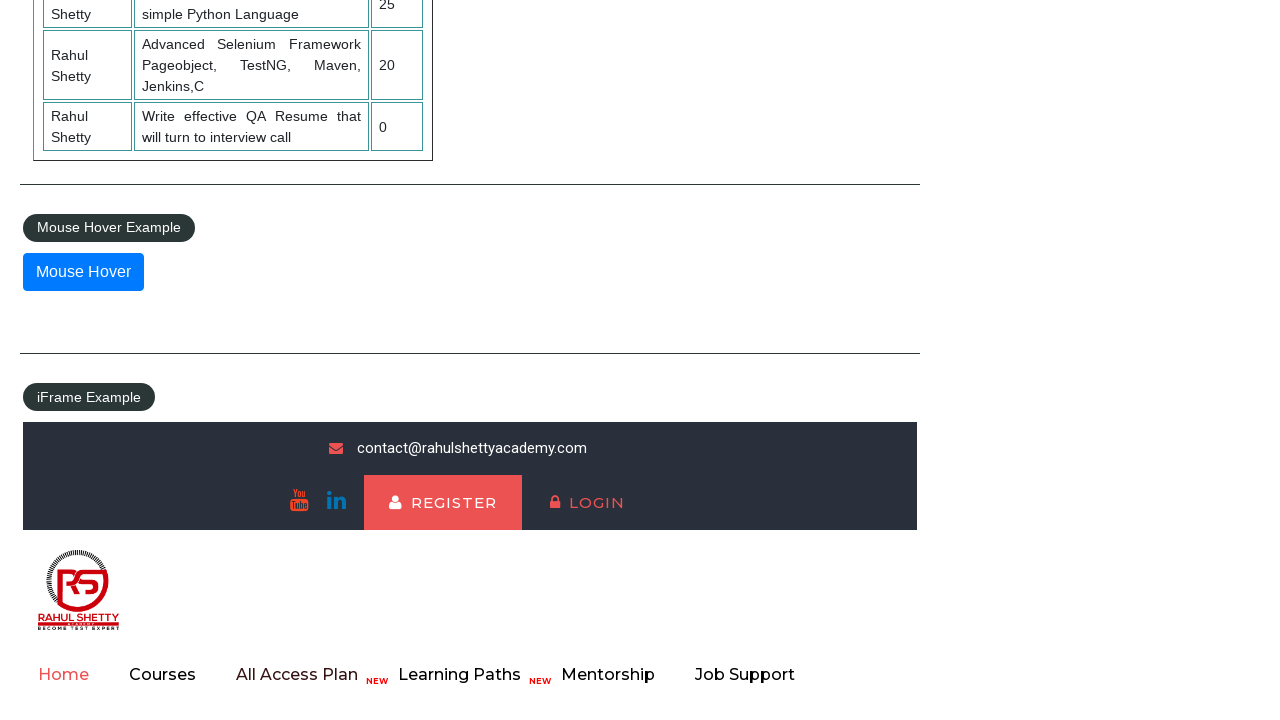

Retrieved text content from iframe heading
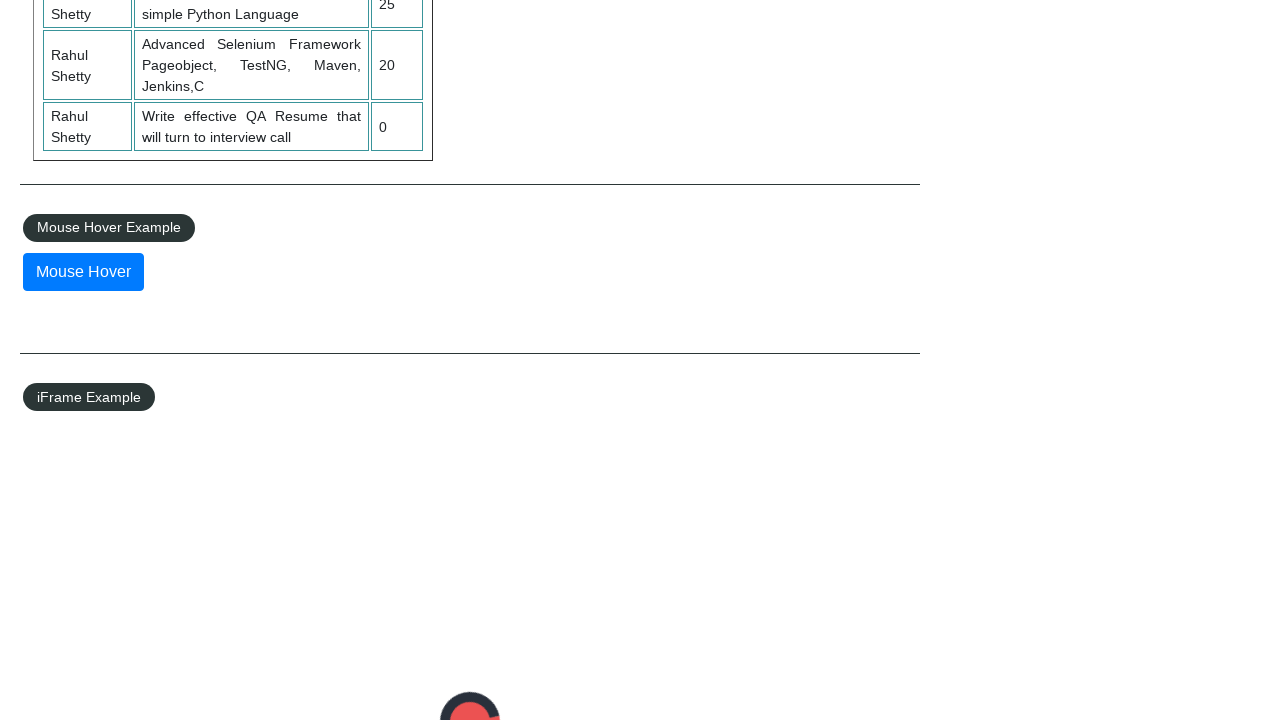

Printed second word from retrieved text
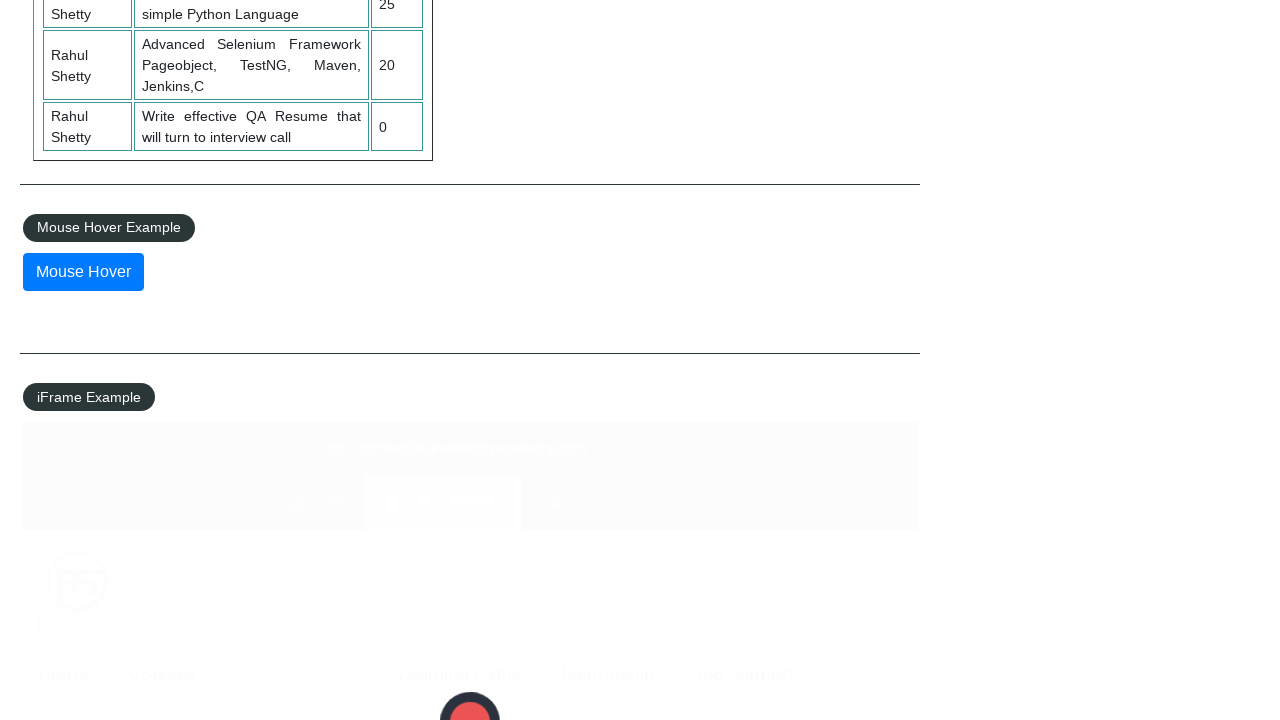

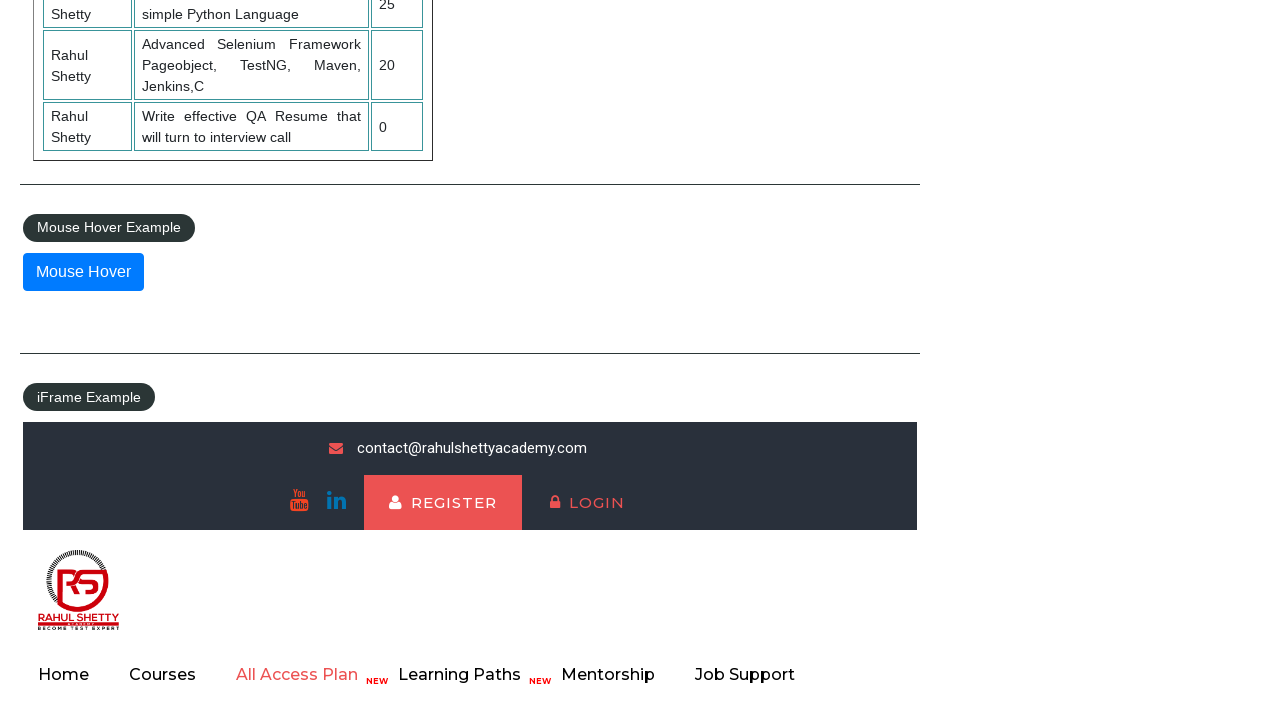